Tests checkbox functionality by finding all checkboxes on the page and verifying their checked states using both attribute lookup and isSelected methods

Starting URL: http://the-internet.herokuapp.com/checkboxes

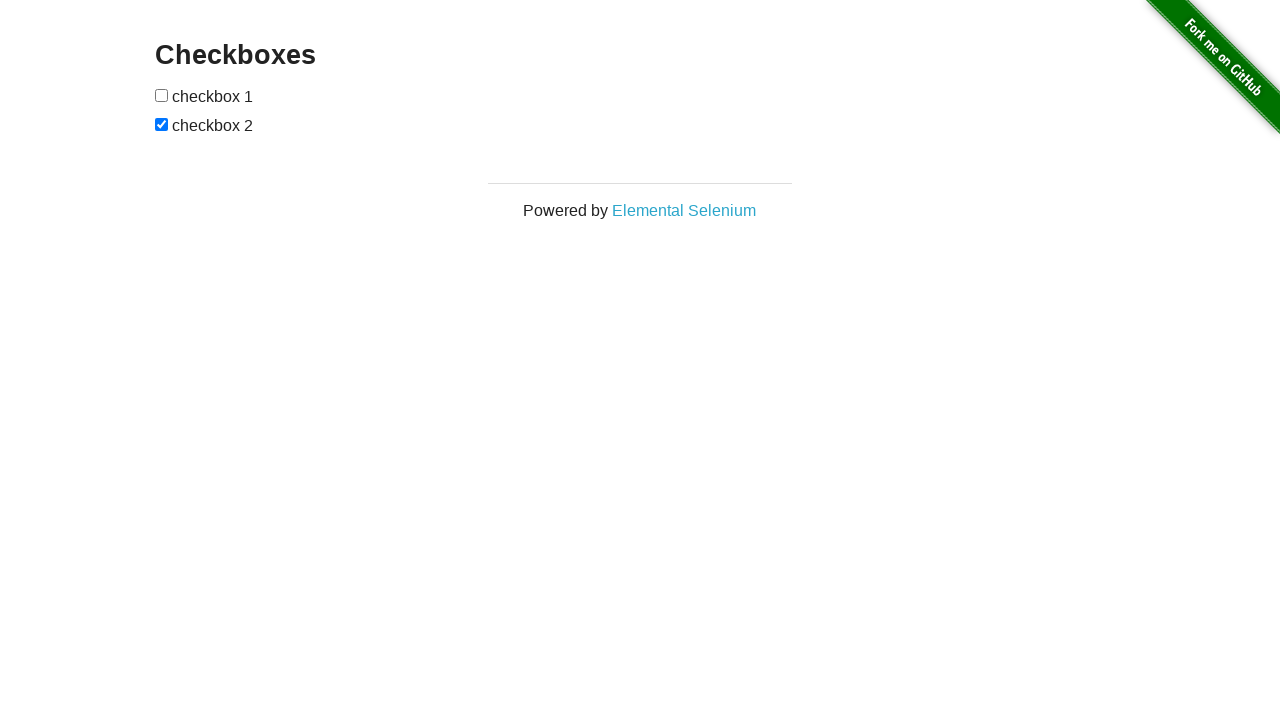

Waited for checkboxes to load on the page
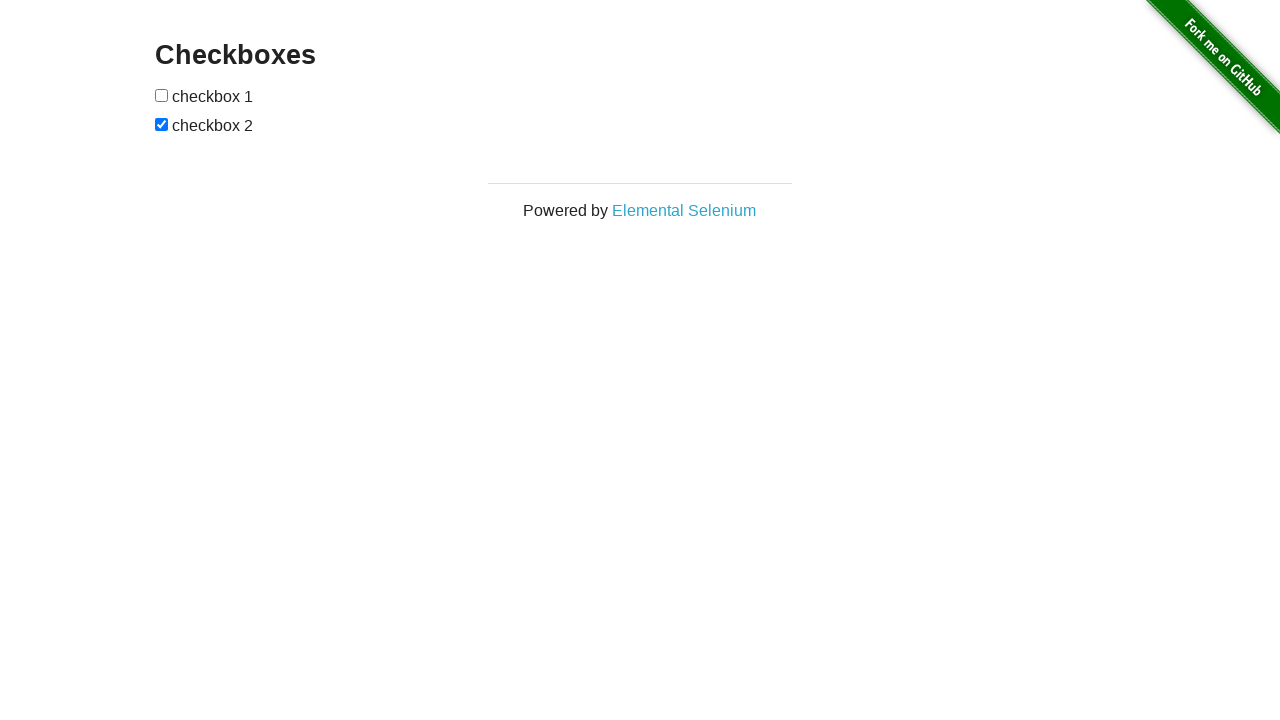

Located all checkboxes on the page
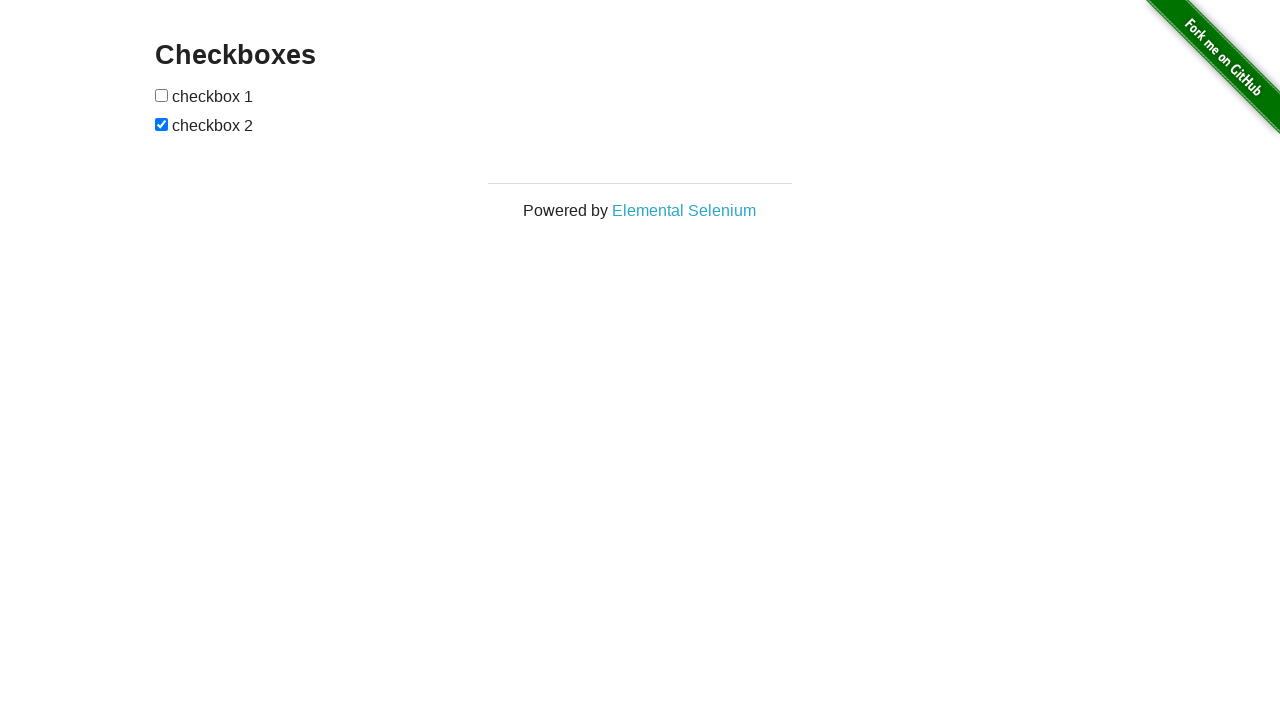

Selected the last checkbox (index 1)
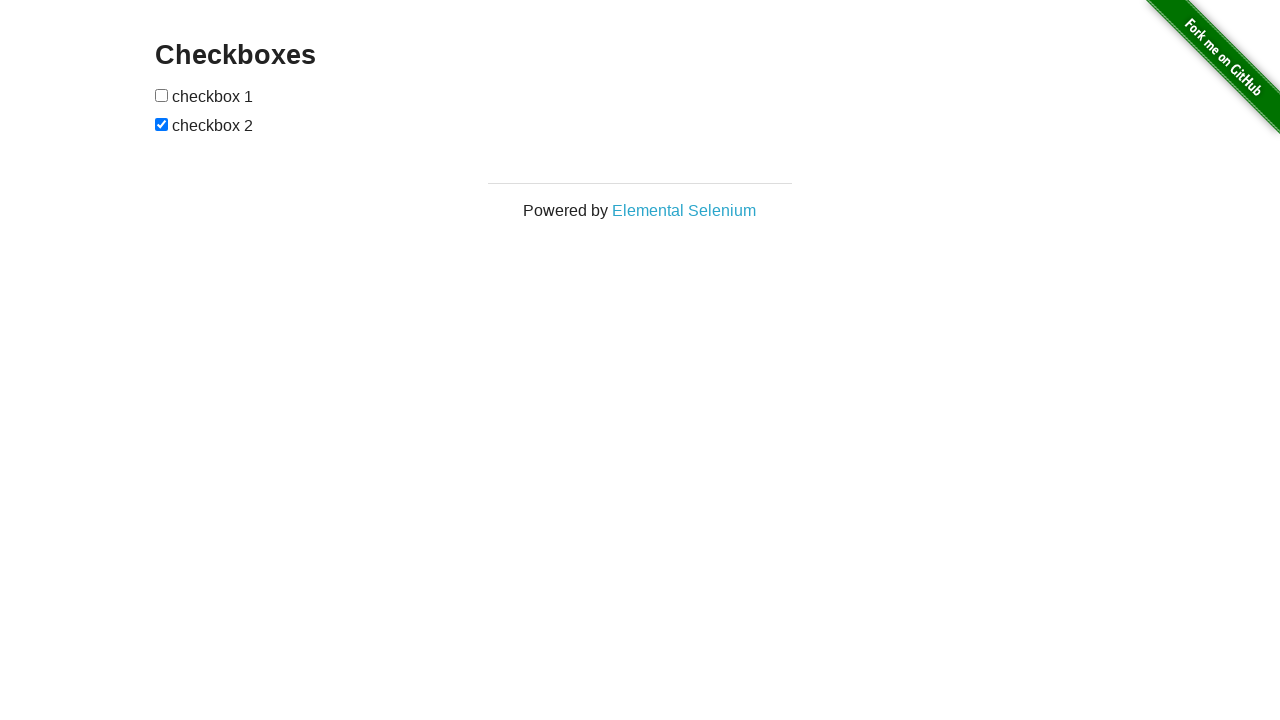

Verified that the last checkbox is checked
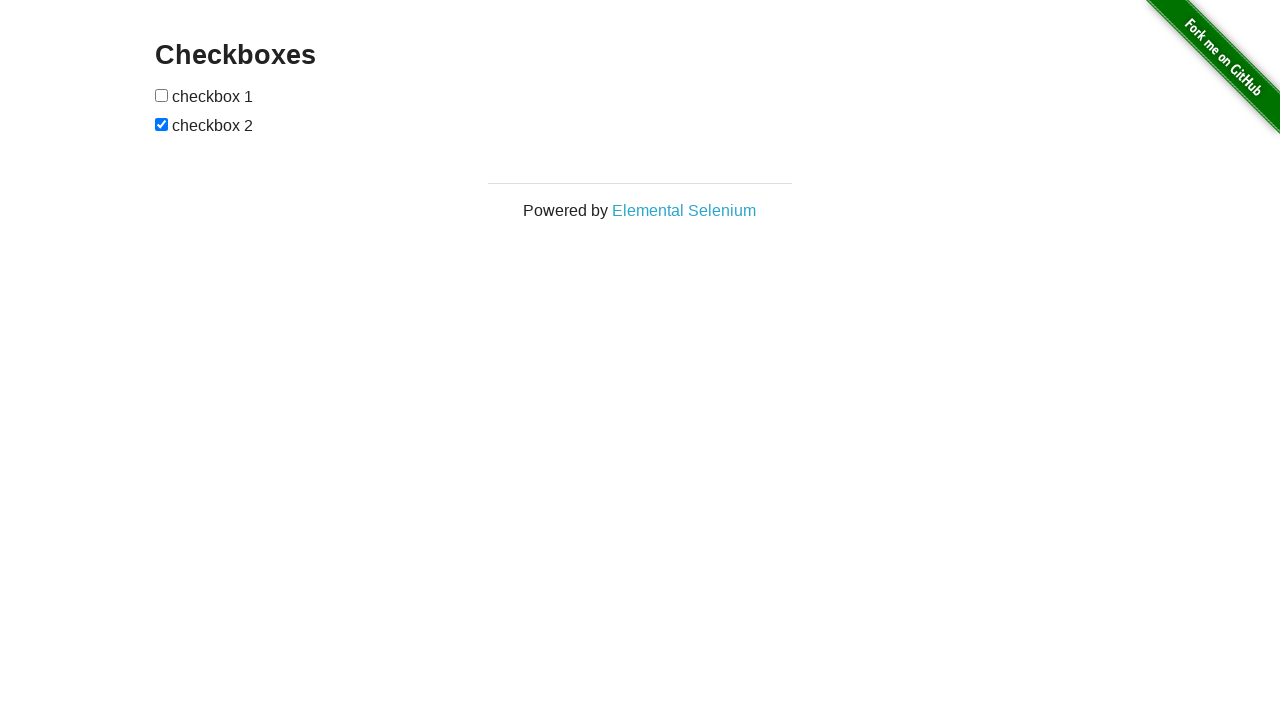

Selected the first checkbox (index 0)
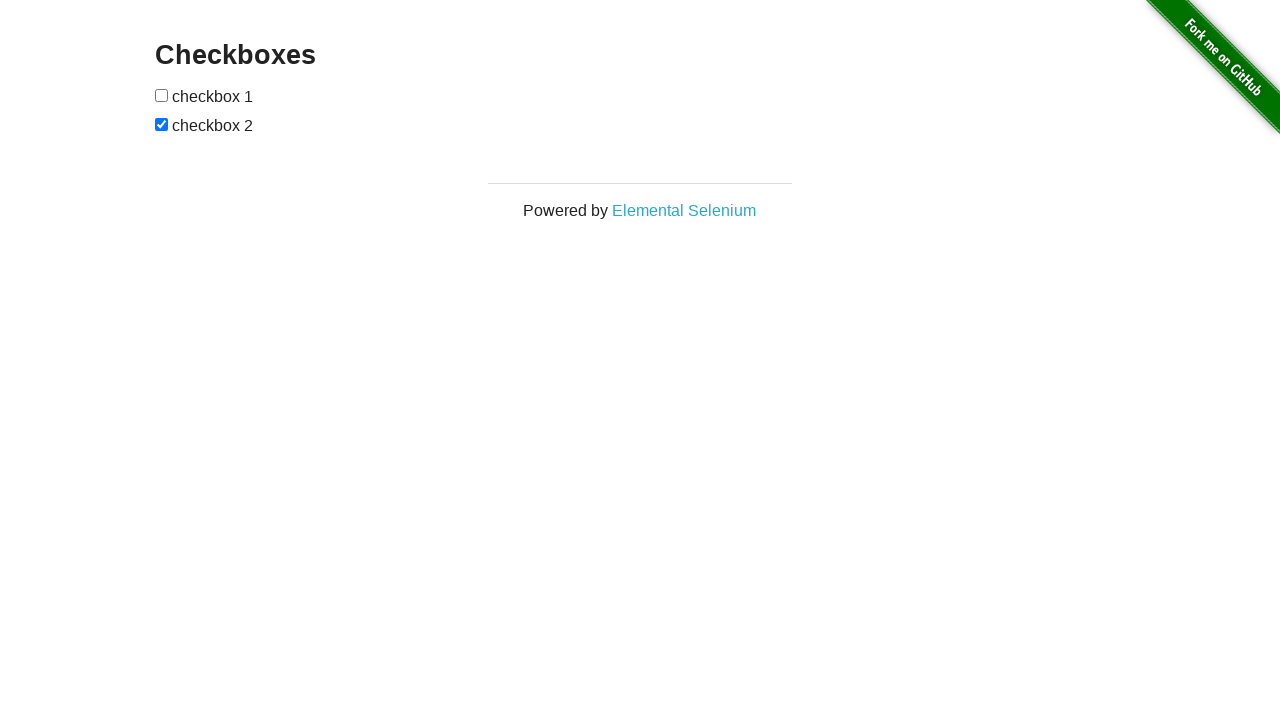

Verified that the first checkbox is not checked
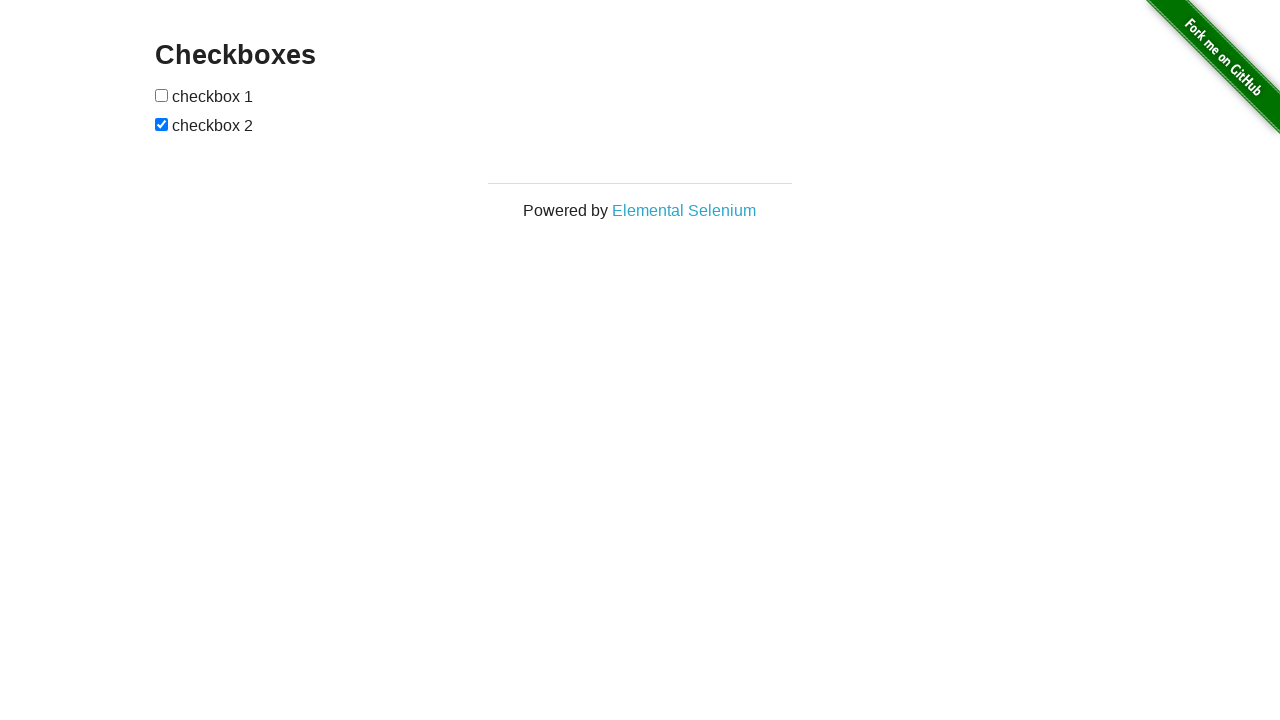

Clicked the first checkbox to check it at (162, 95) on input[type="checkbox"] >> nth=0
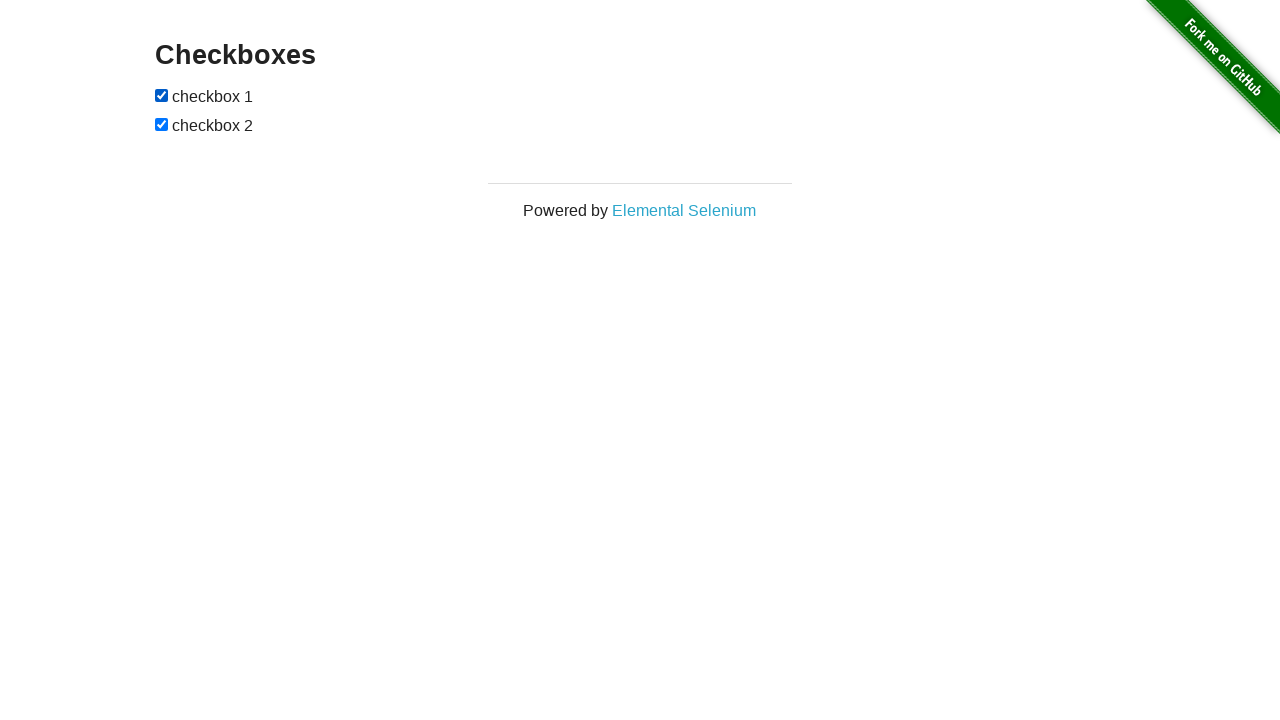

Verified that the first checkbox is now checked after clicking
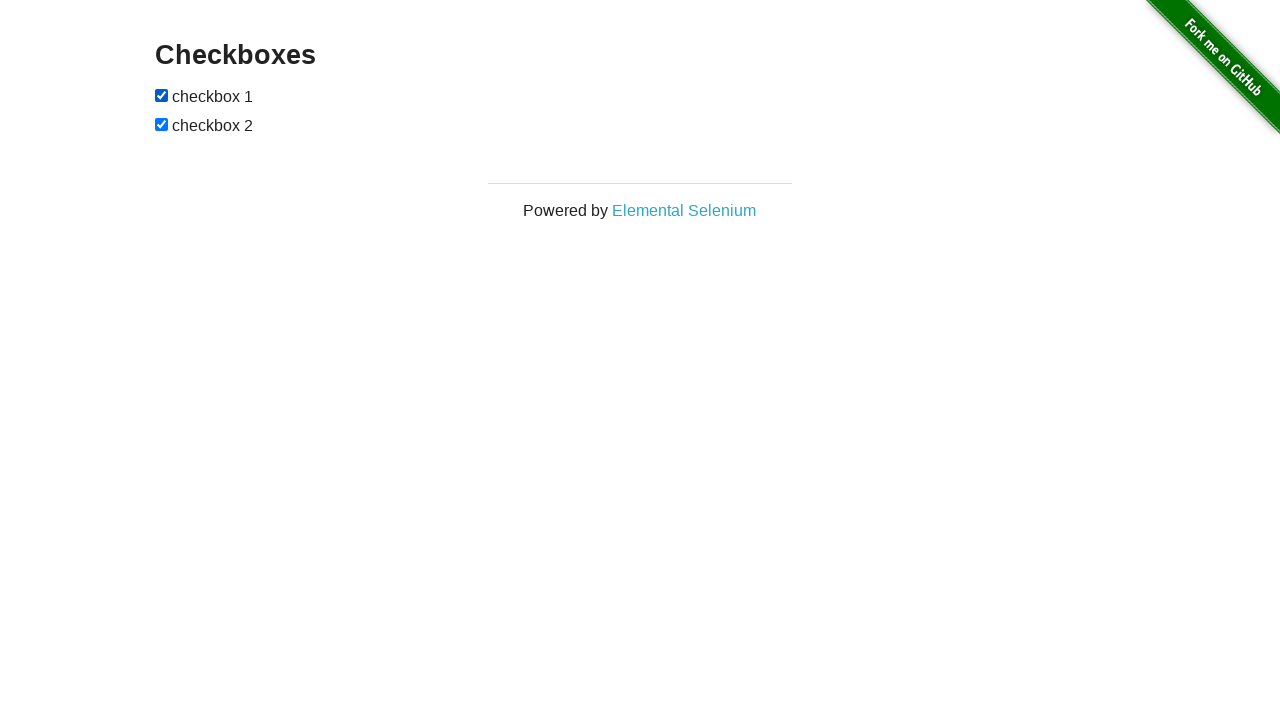

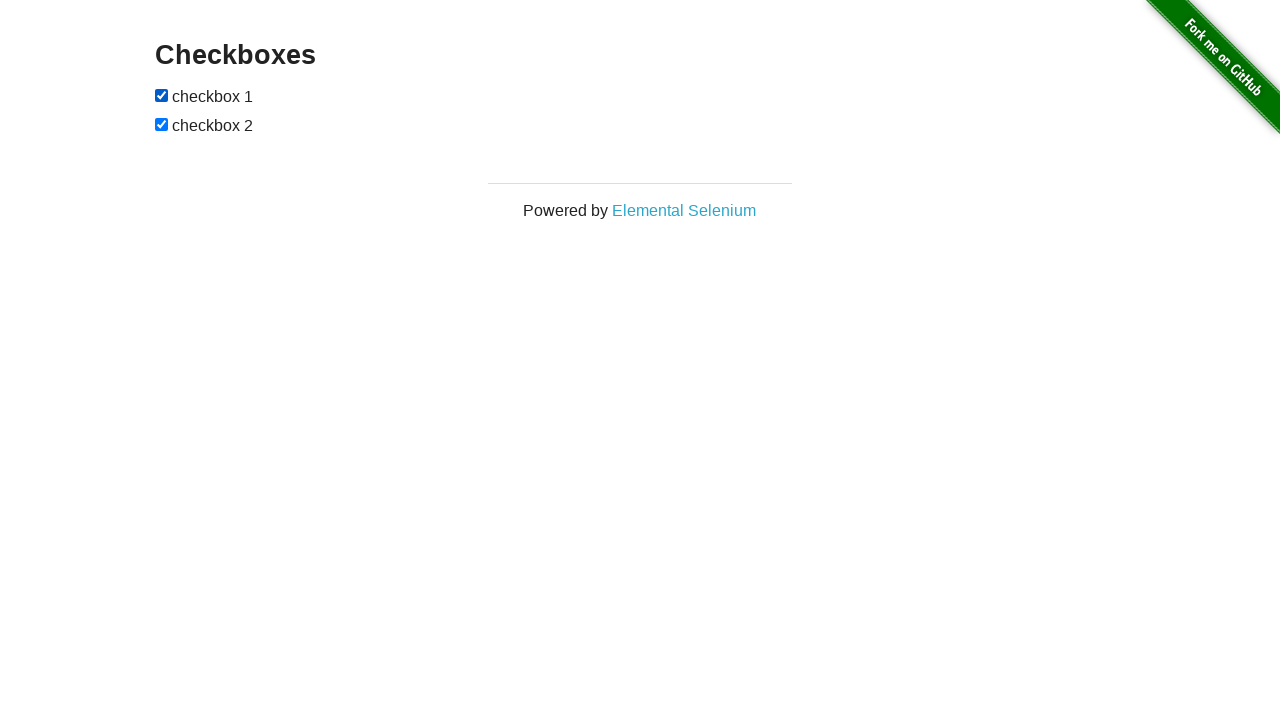